Tests multiple windows functionality by opening a new window

Starting URL: https://the-internet.herokuapp.com/

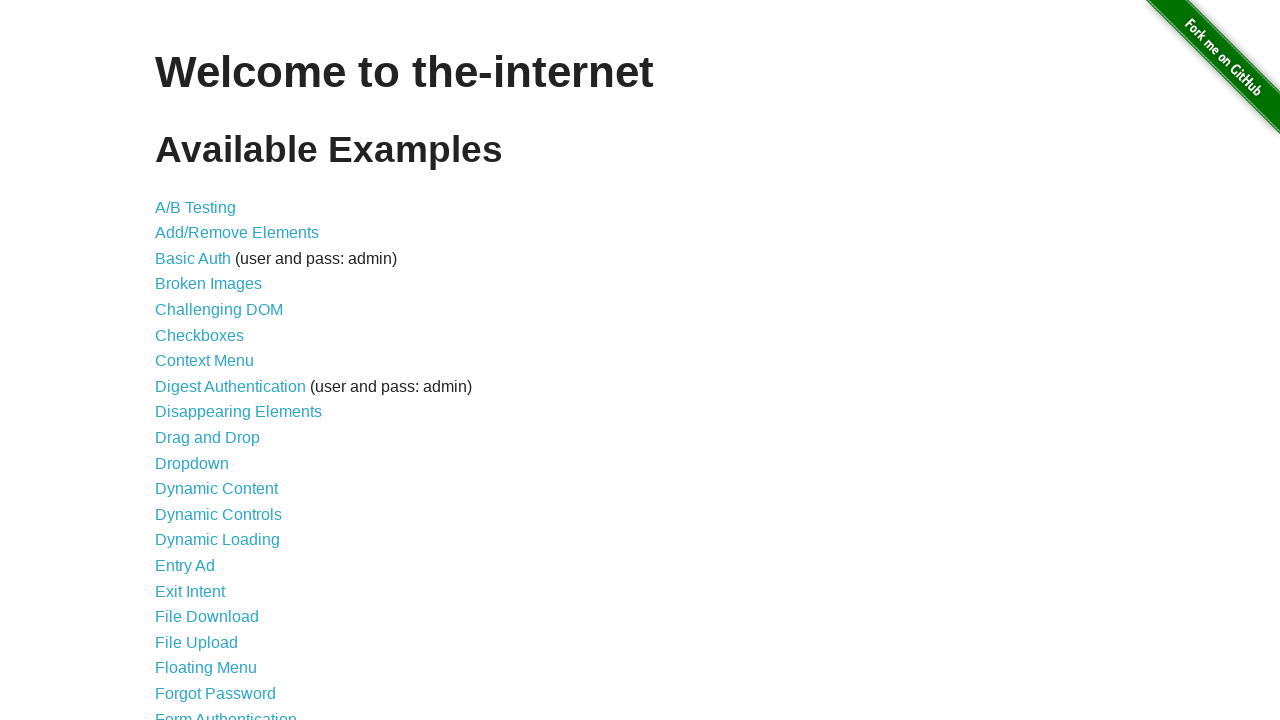

Clicked on Multiple Windows link at (218, 369) on xpath=//a[text()='Multiple Windows']
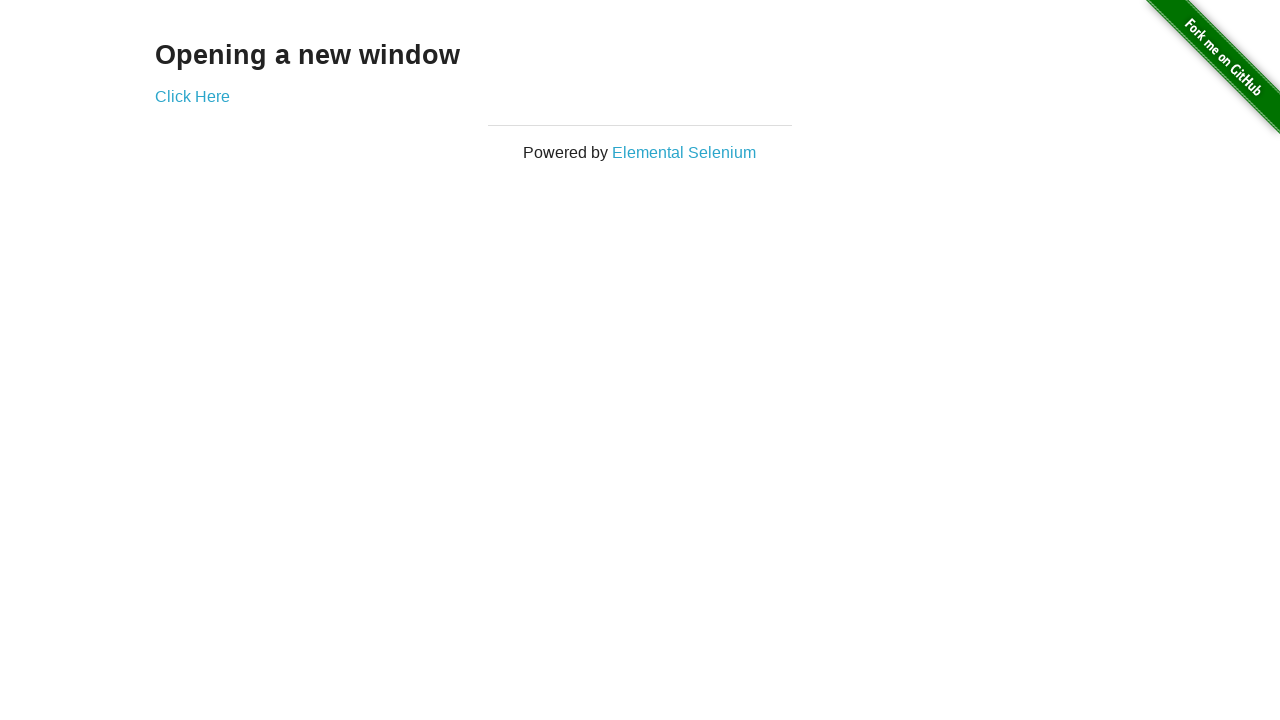

Clicked on Click Here link to open new window at (192, 96) on xpath=//a[text()='Click Here']
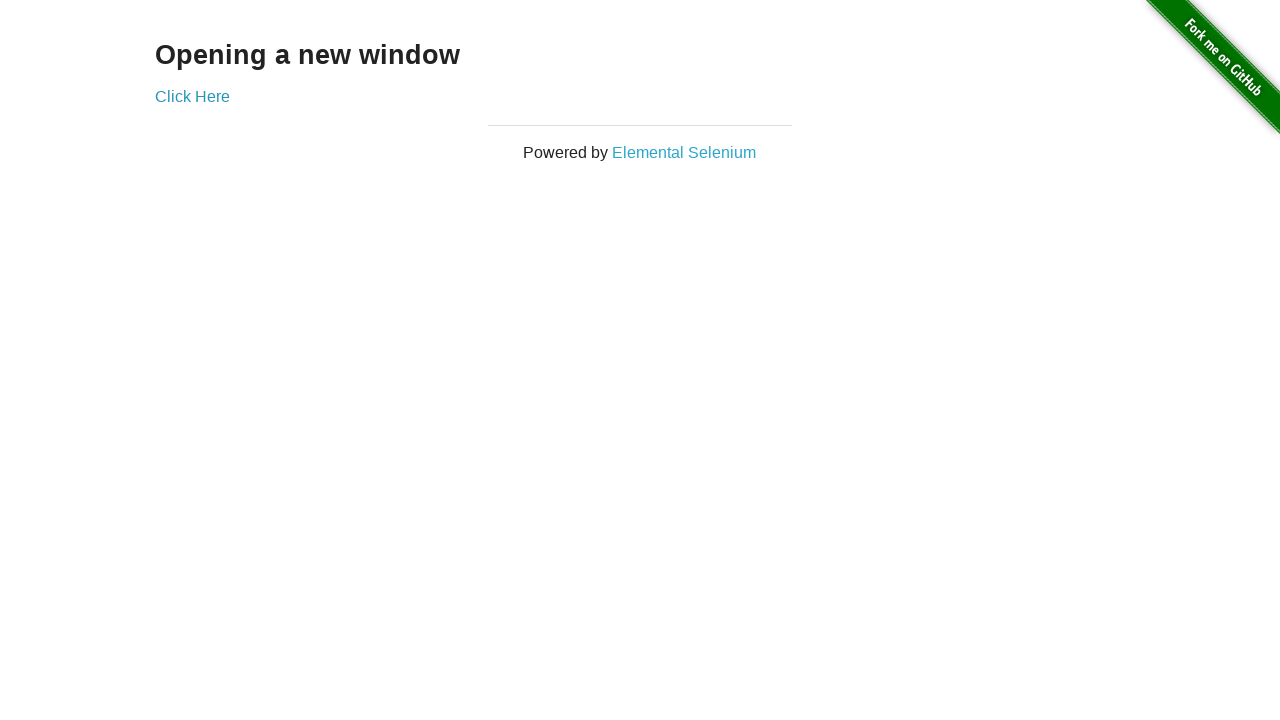

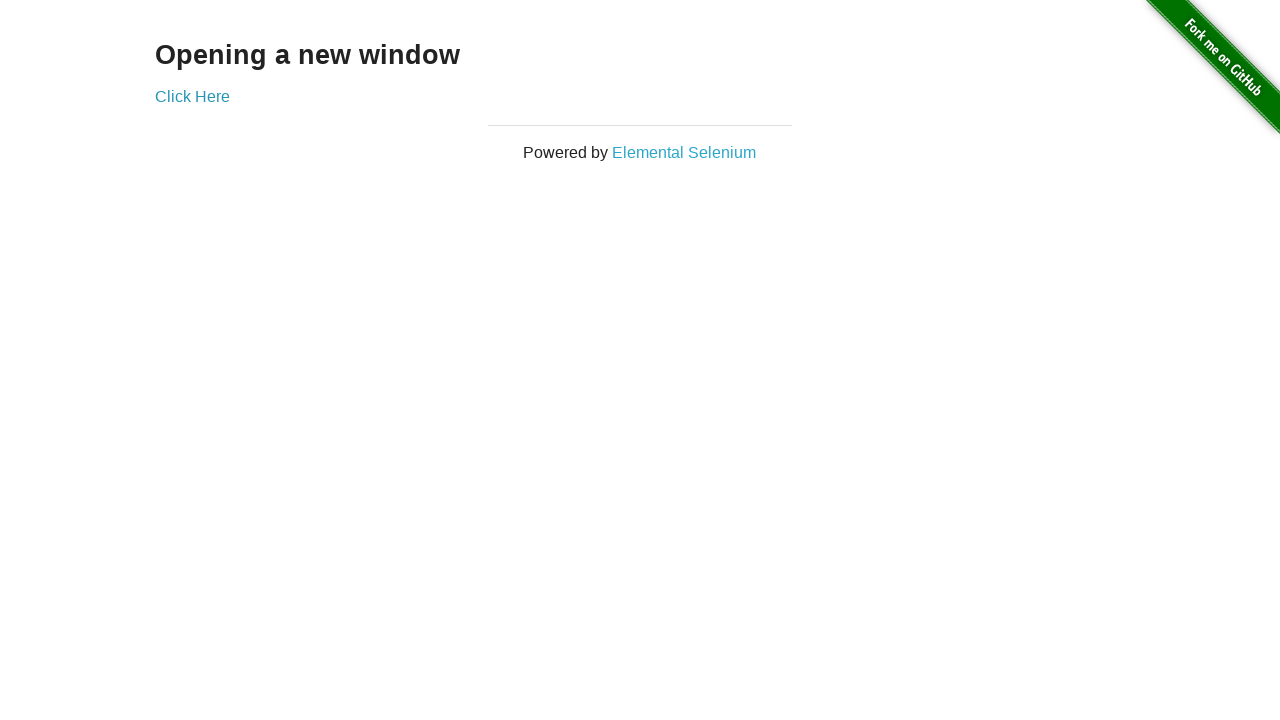